Tests drag and drop functionality on jQuery UI demo page by dragging an element from source to target location within an iframe

Starting URL: https://jqueryui.com/droppable/

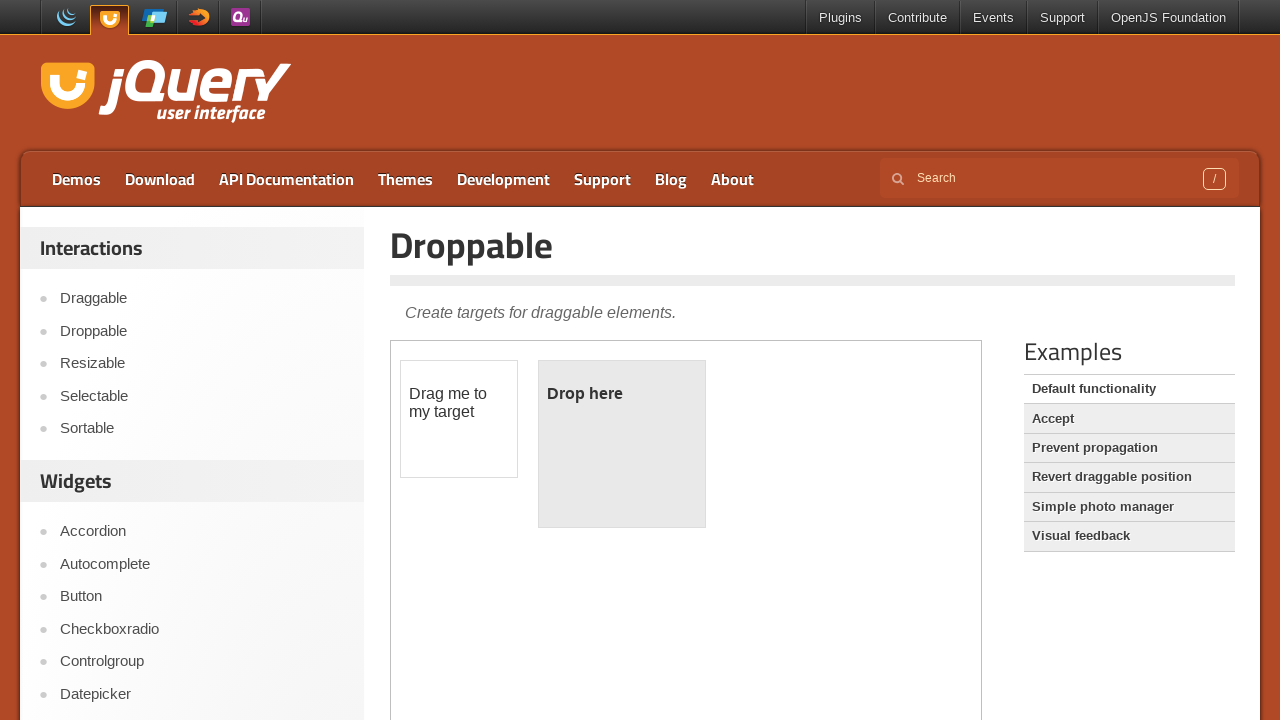

Located the first iframe containing the drag and drop demo
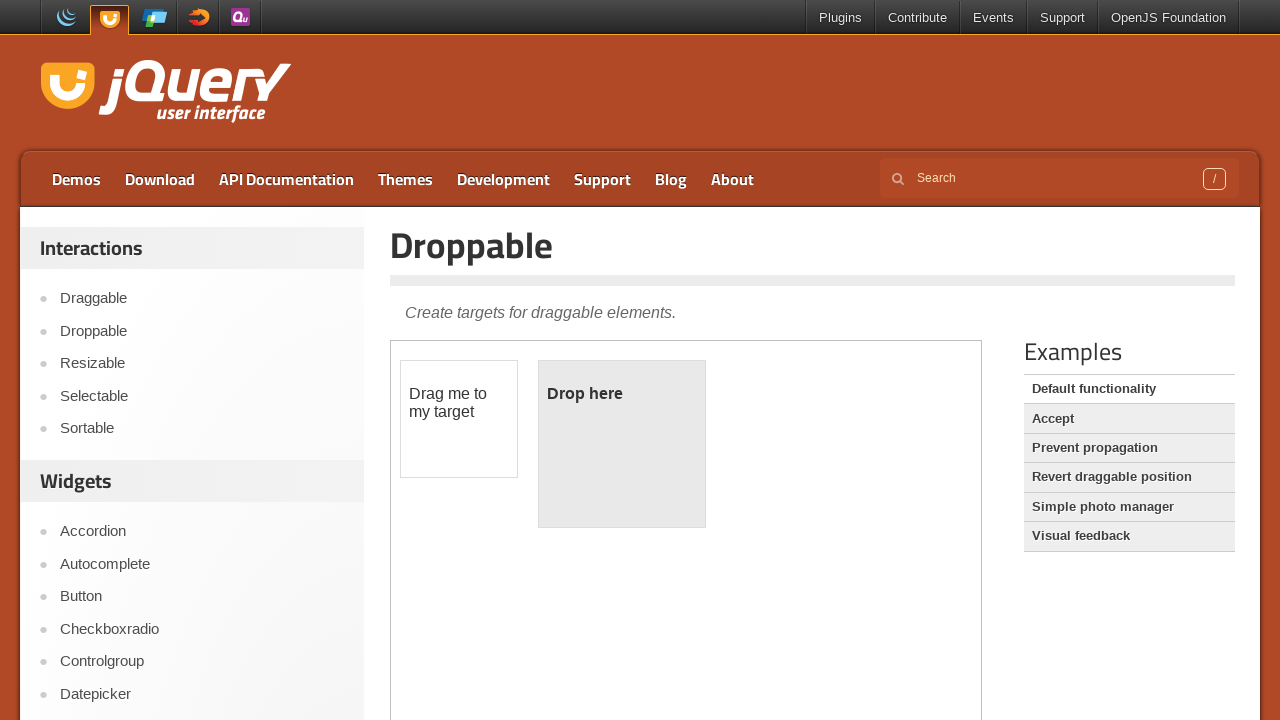

Located the draggable element with id 'draggable'
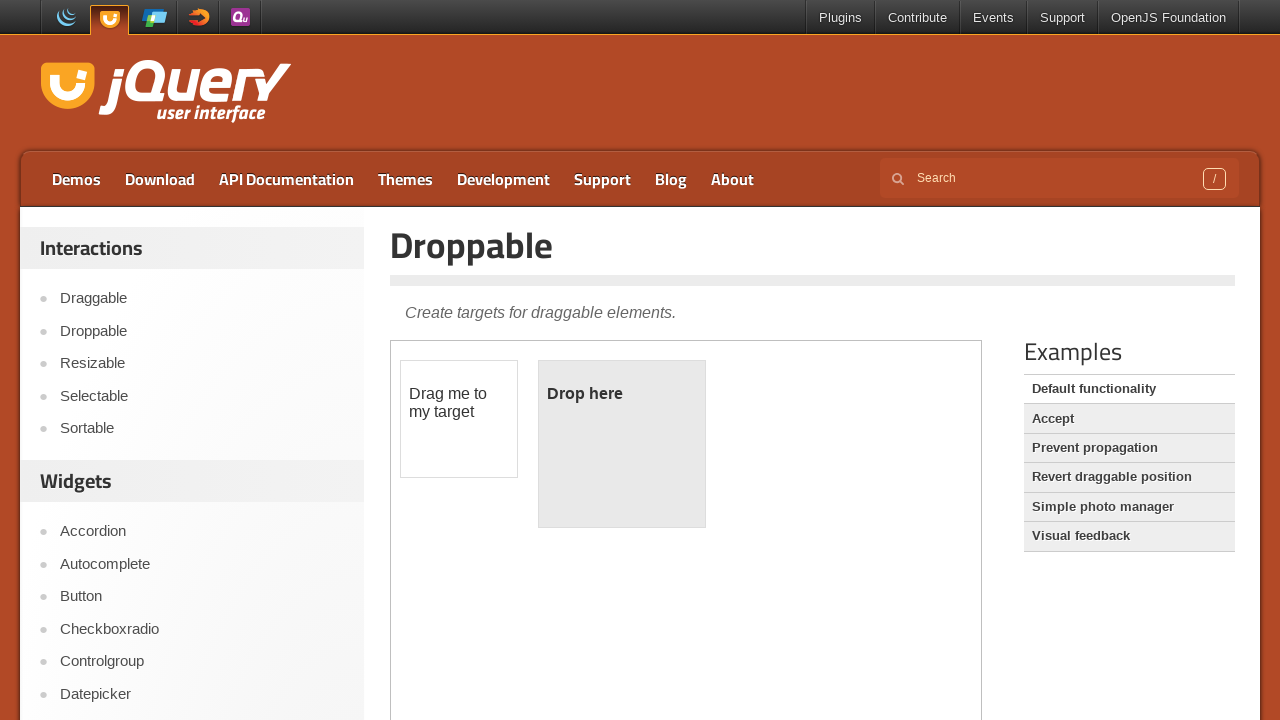

Located the droppable target element with id 'droppable'
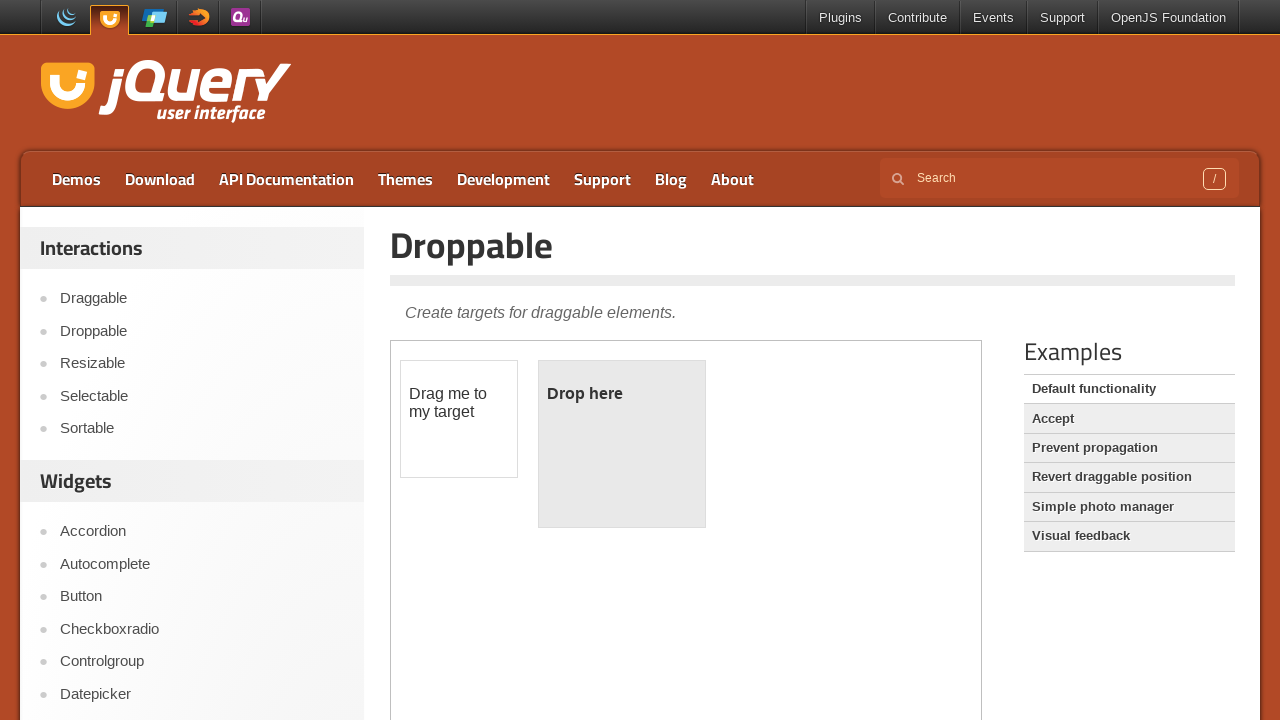

Successfully dragged the draggable element to the droppable target at (622, 444)
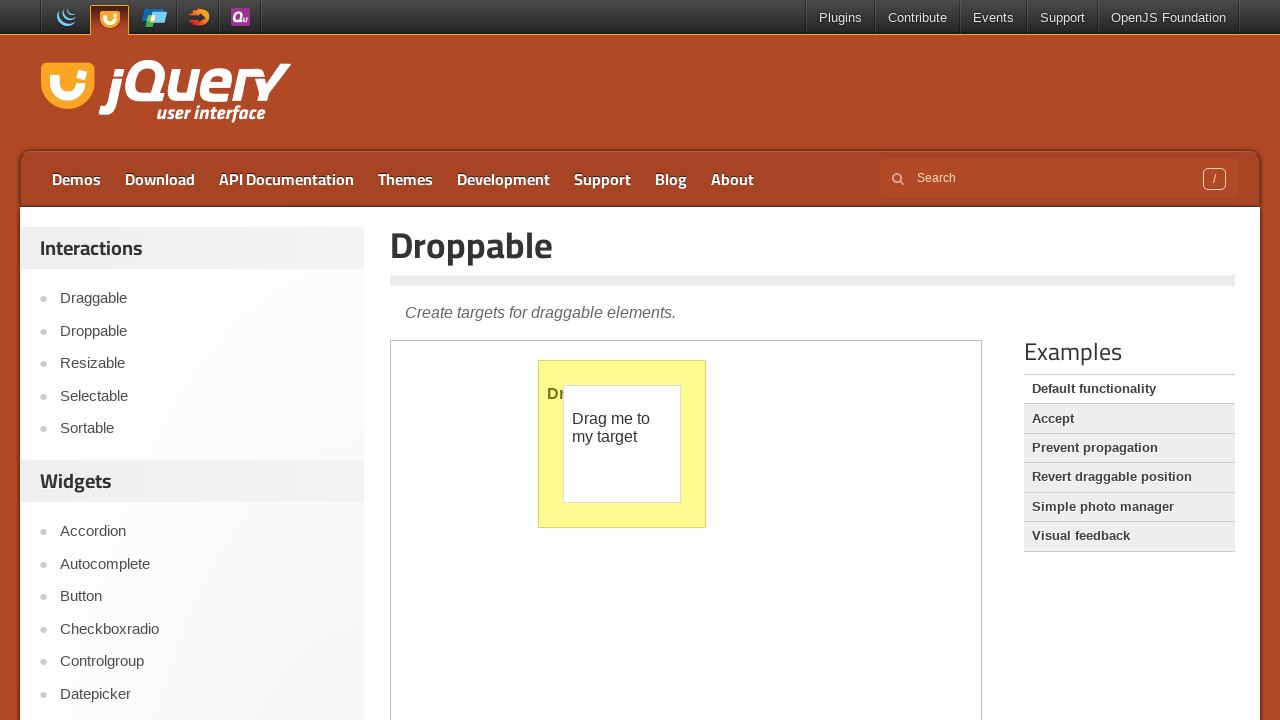

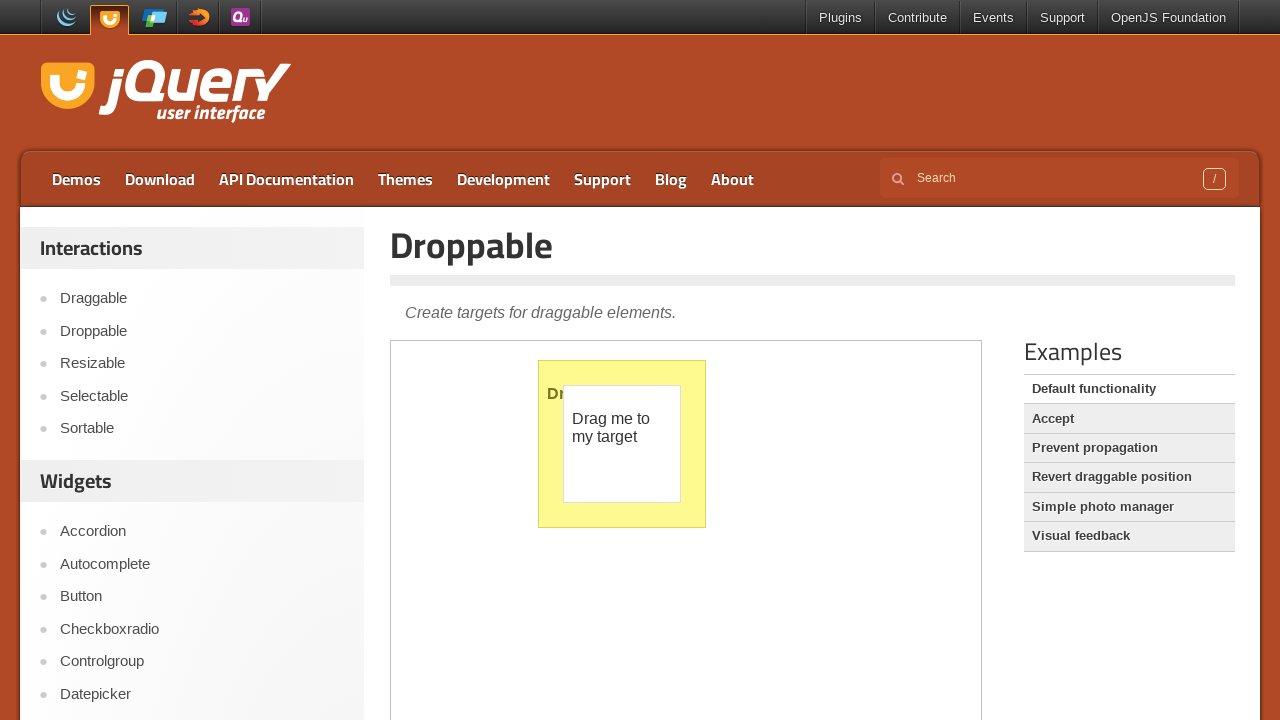